Tests that whitespace is trimmed from edited todo text.

Starting URL: https://demo.playwright.dev/todomvc

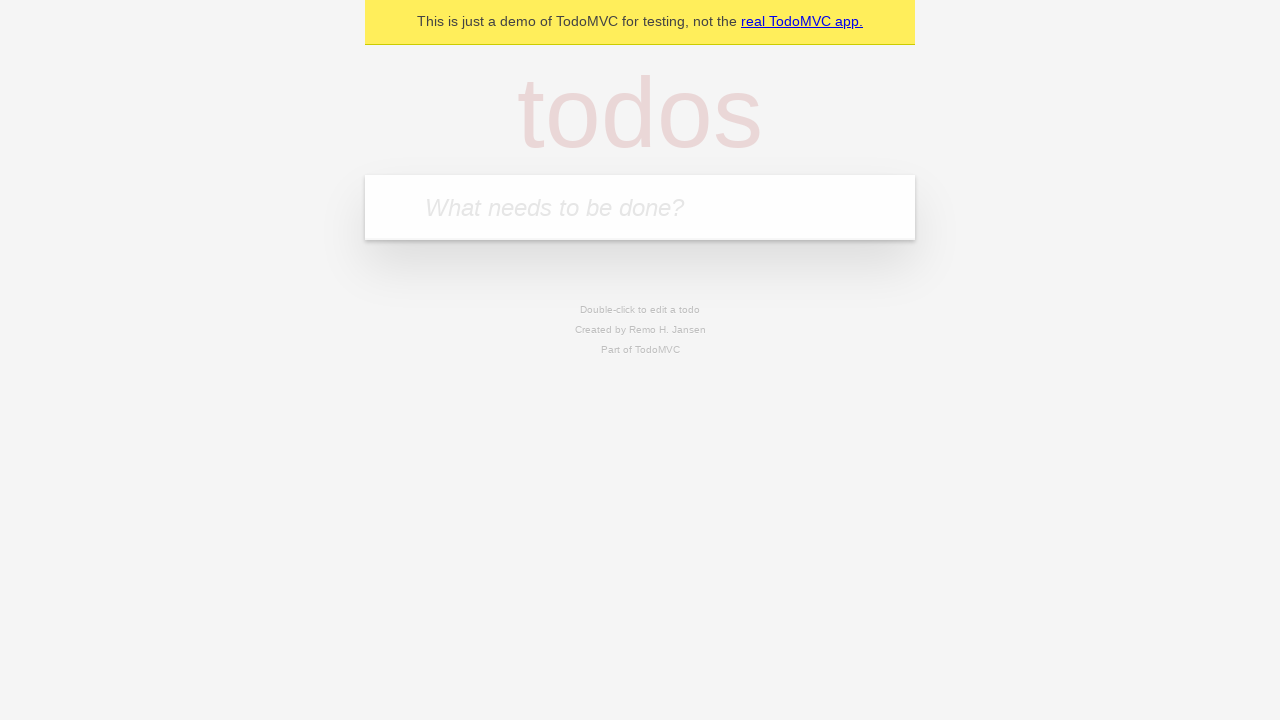

Filled todo input with 'buy some cheese' on internal:attr=[placeholder="What needs to be done?"i]
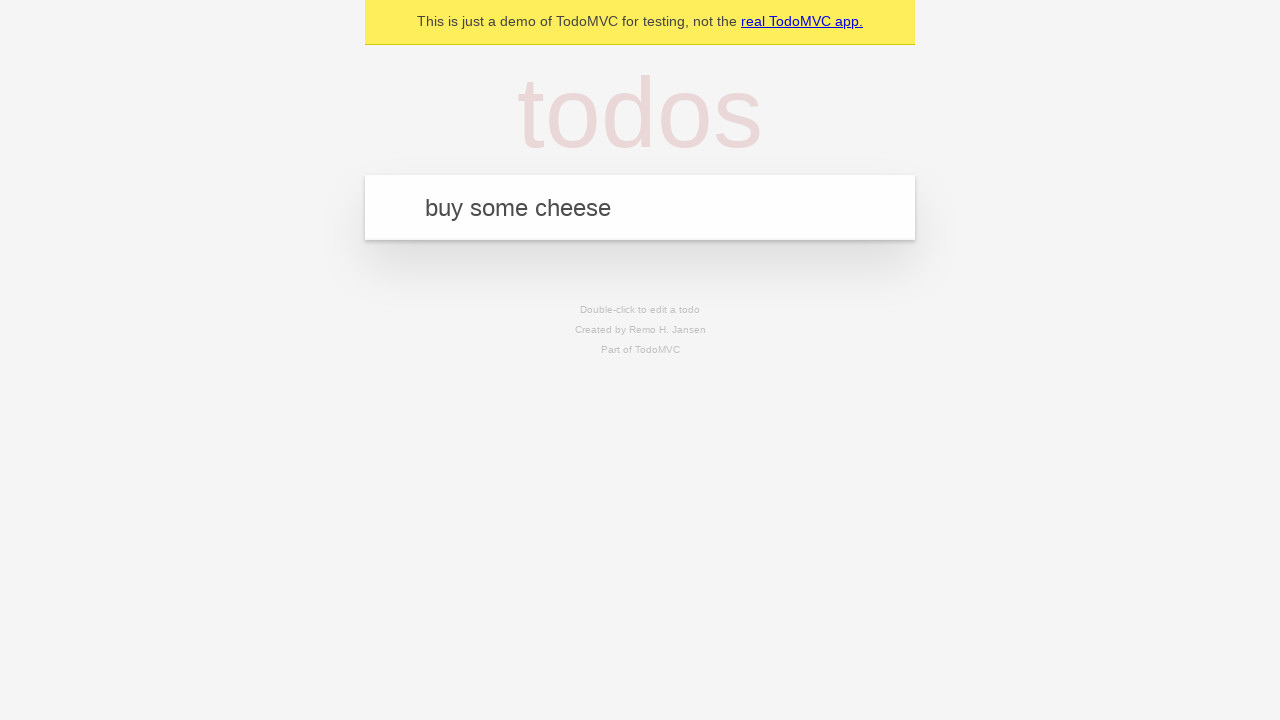

Pressed Enter to create first todo item on internal:attr=[placeholder="What needs to be done?"i]
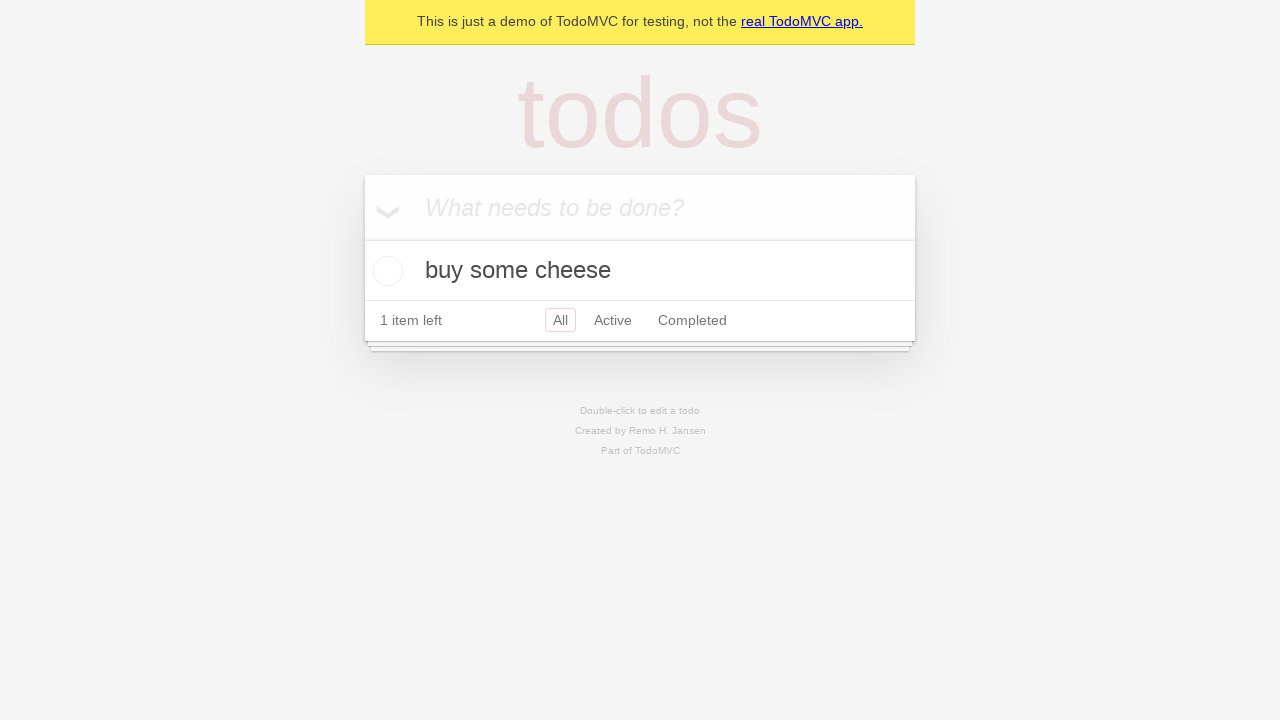

Filled todo input with 'feed the cat' on internal:attr=[placeholder="What needs to be done?"i]
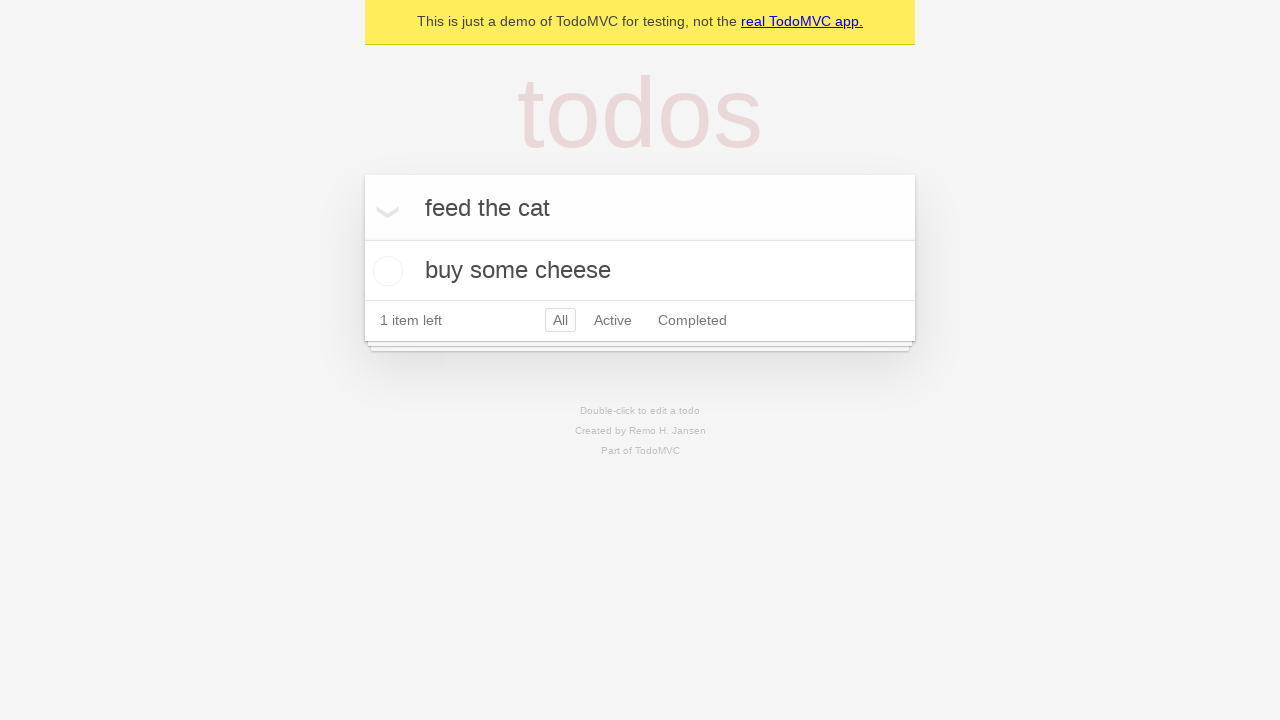

Pressed Enter to create second todo item on internal:attr=[placeholder="What needs to be done?"i]
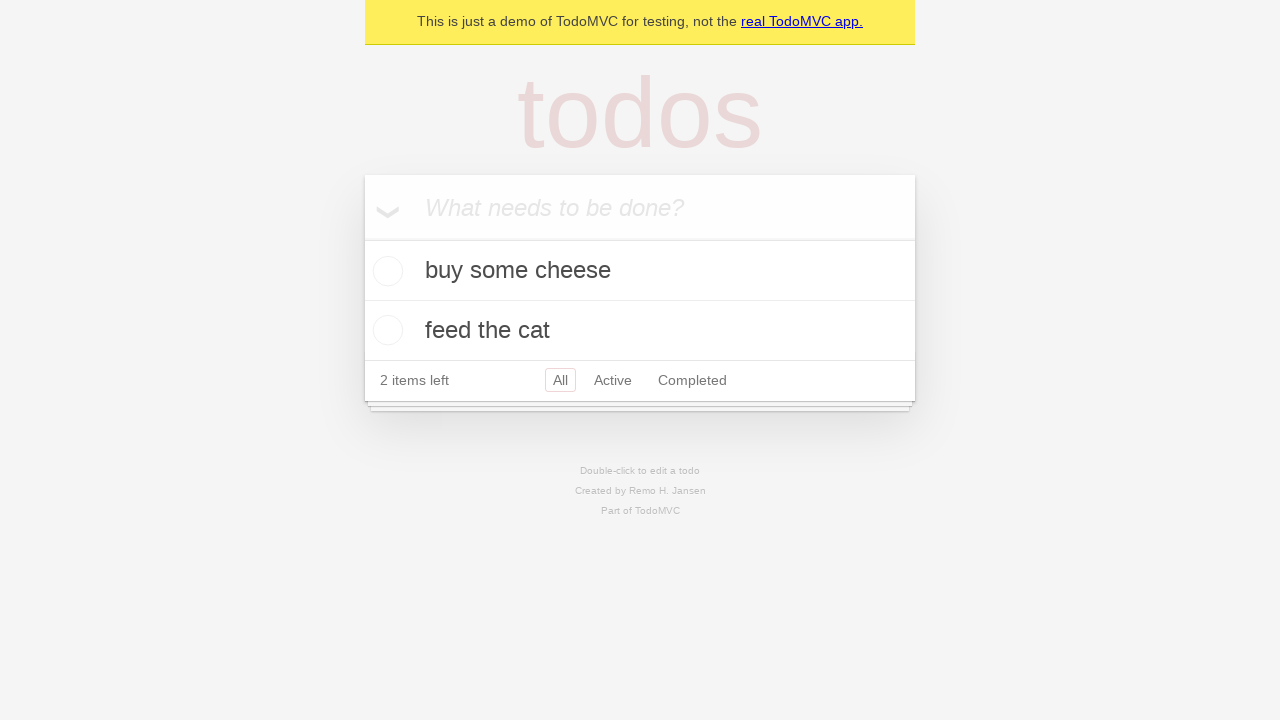

Filled todo input with 'book a doctors appointment' on internal:attr=[placeholder="What needs to be done?"i]
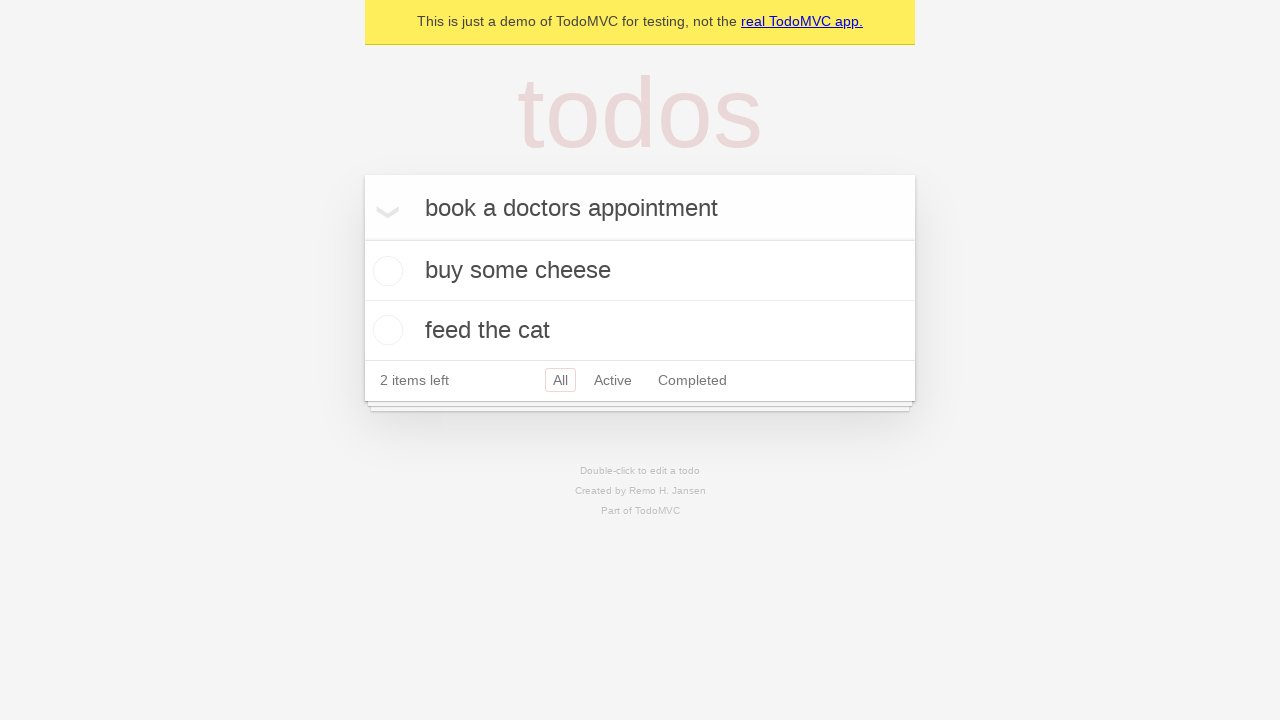

Pressed Enter to create third todo item on internal:attr=[placeholder="What needs to be done?"i]
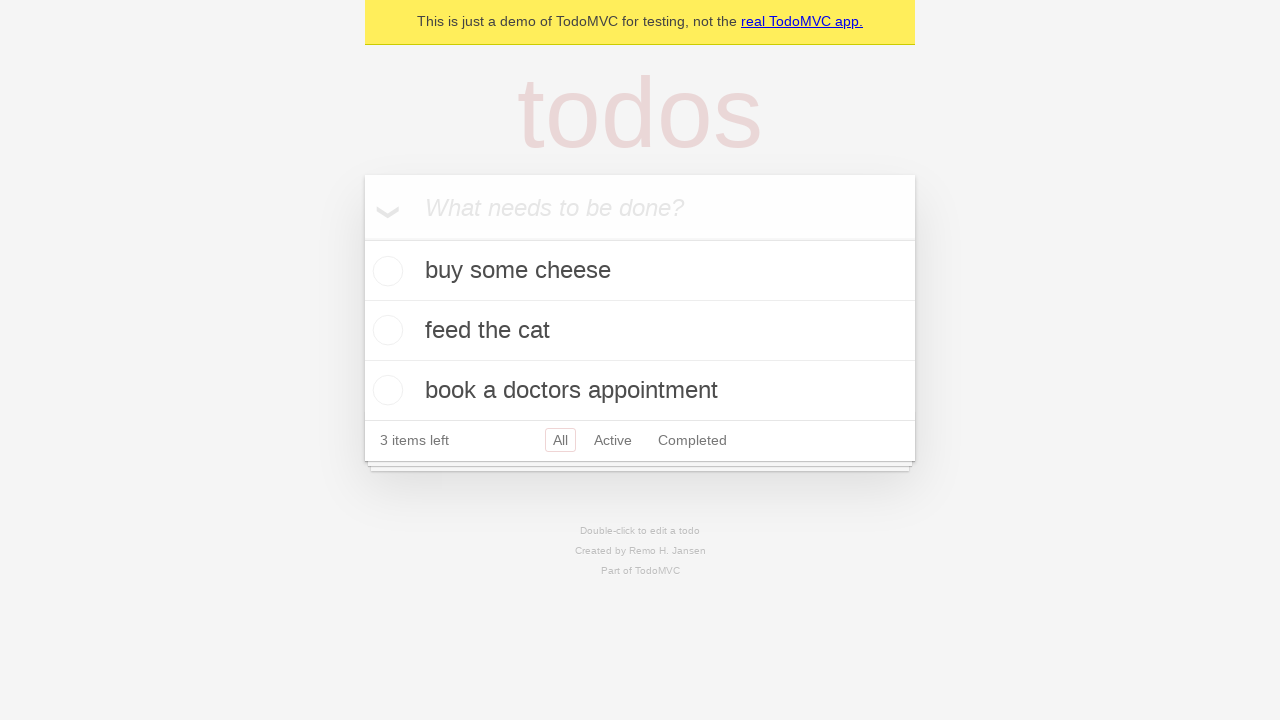

Double-clicked second todo item to enter edit mode at (640, 331) on internal:testid=[data-testid="todo-item"s] >> nth=1
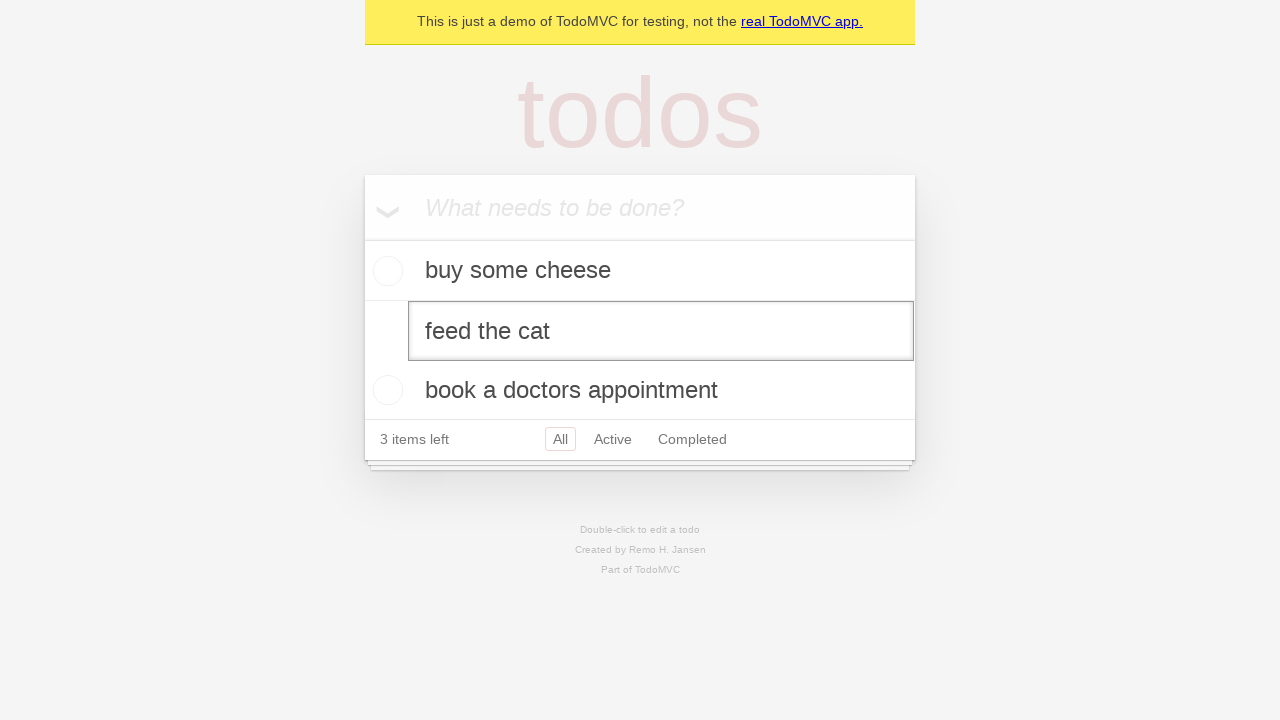

Filled edit textbox with text containing leading and trailing spaces on internal:testid=[data-testid="todo-item"s] >> nth=1 >> internal:role=textbox[nam
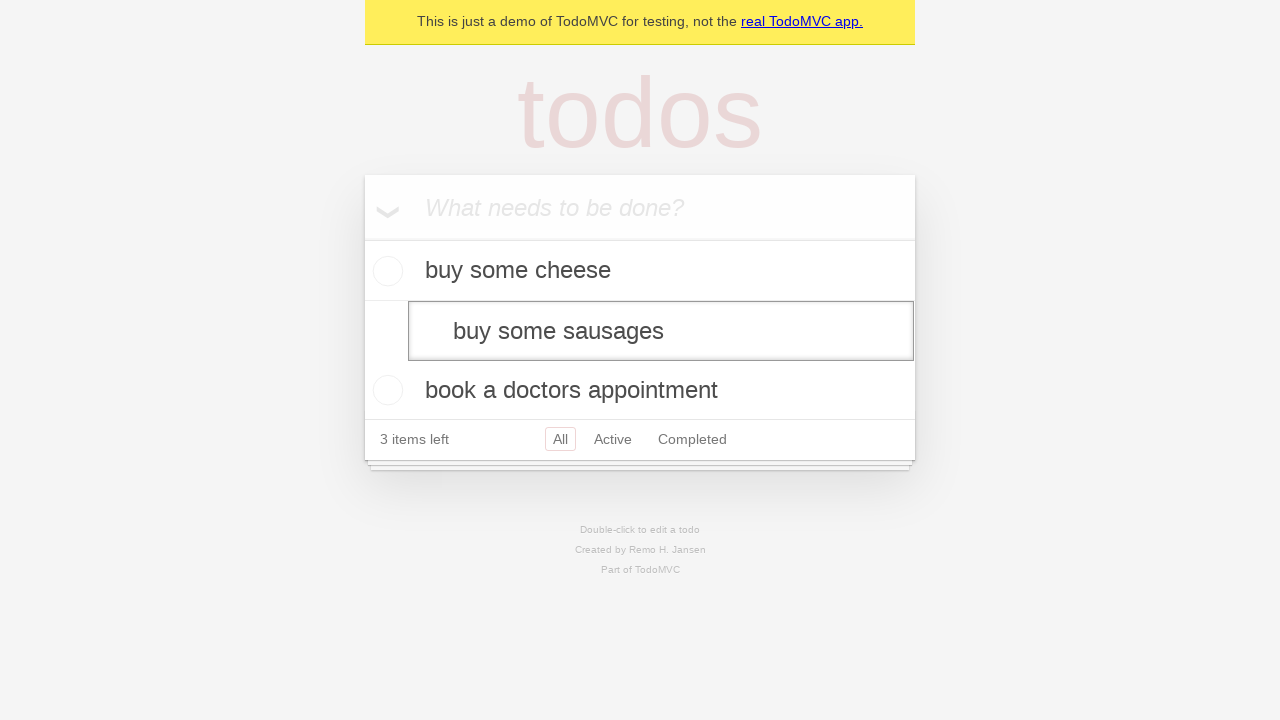

Pressed Enter to save edited todo item with trimmed text on internal:testid=[data-testid="todo-item"s] >> nth=1 >> internal:role=textbox[nam
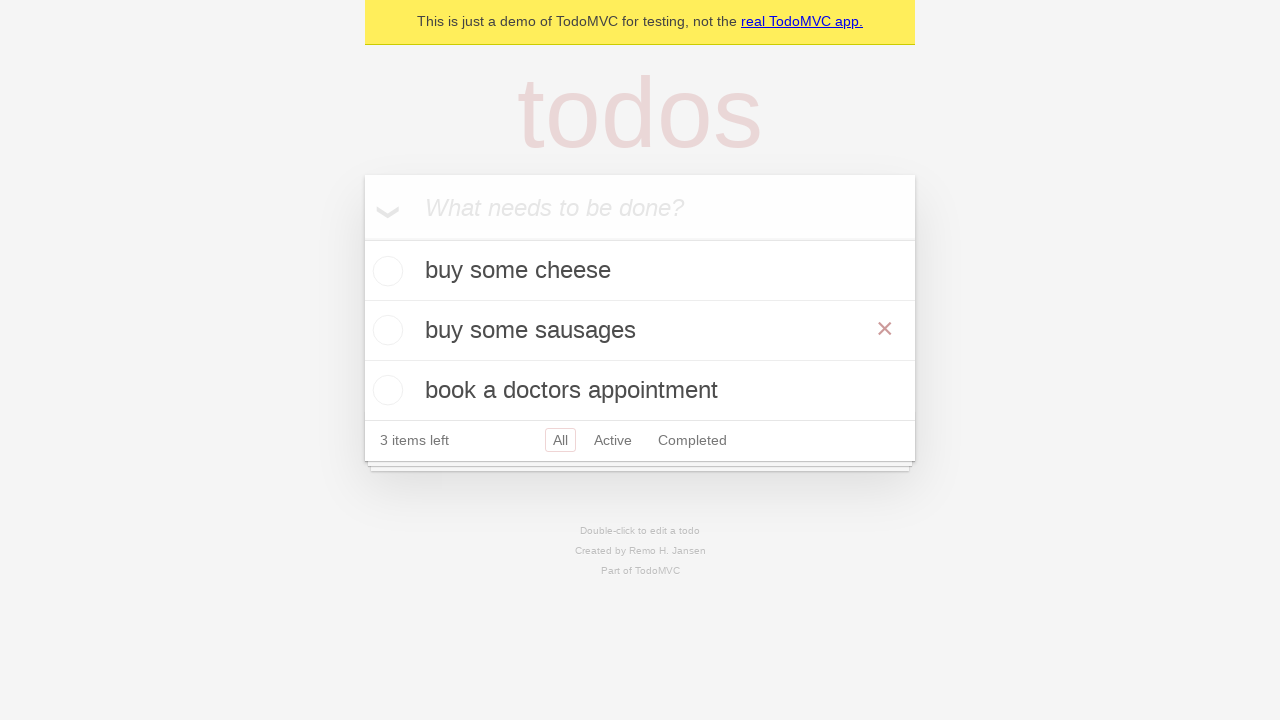

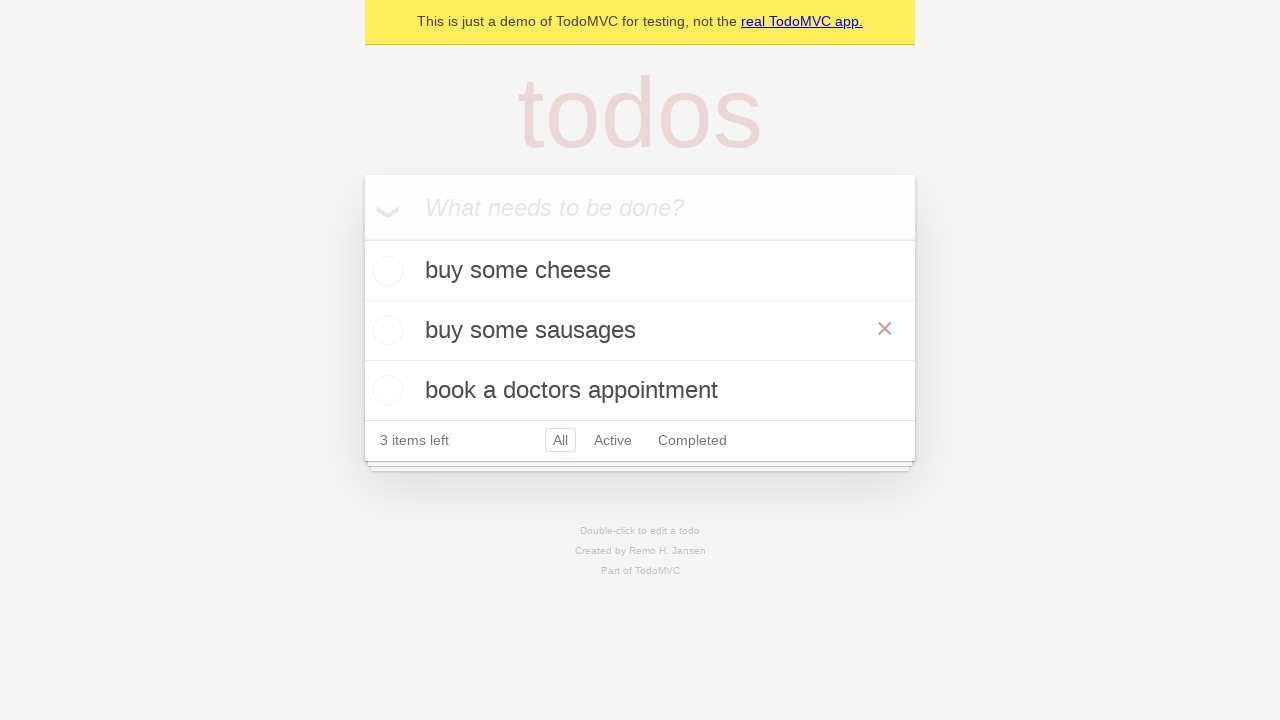